Tests tooltip functionality on jQuery UI demo page by filling an age input field and hovering over it to trigger the tooltip display

Starting URL: https://jqueryui.com/tooltip/

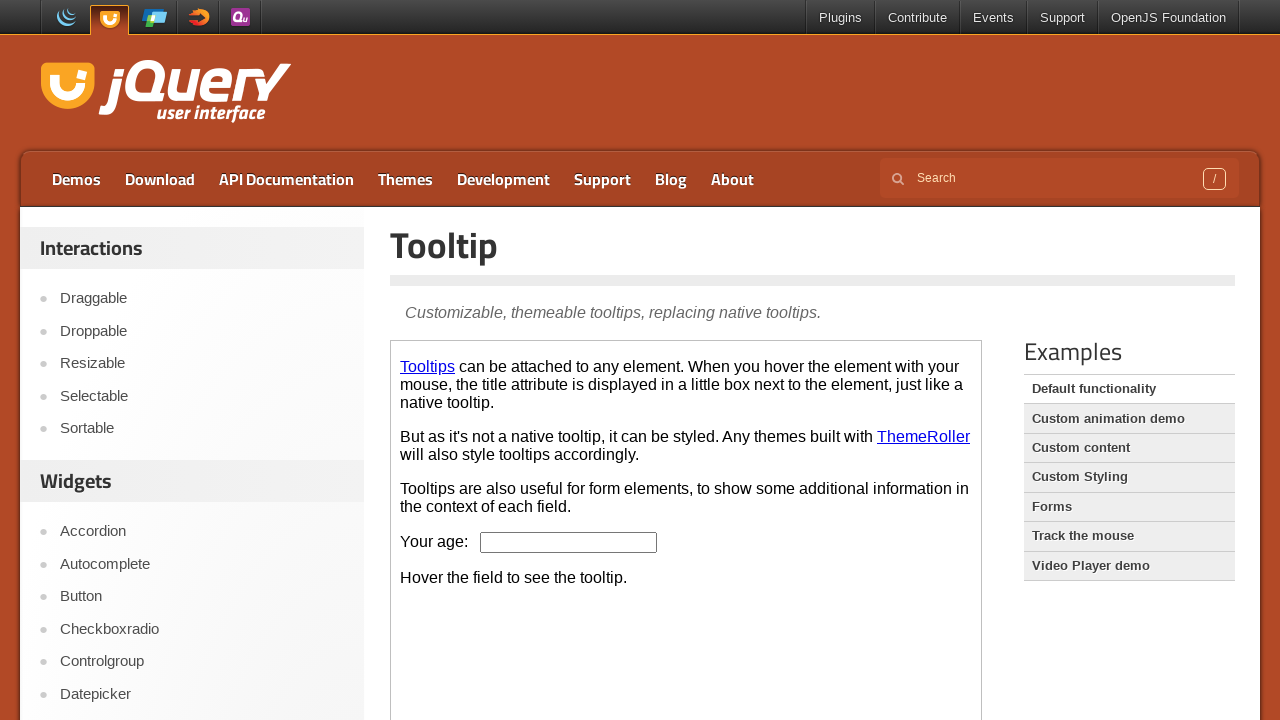

Located demo iframe
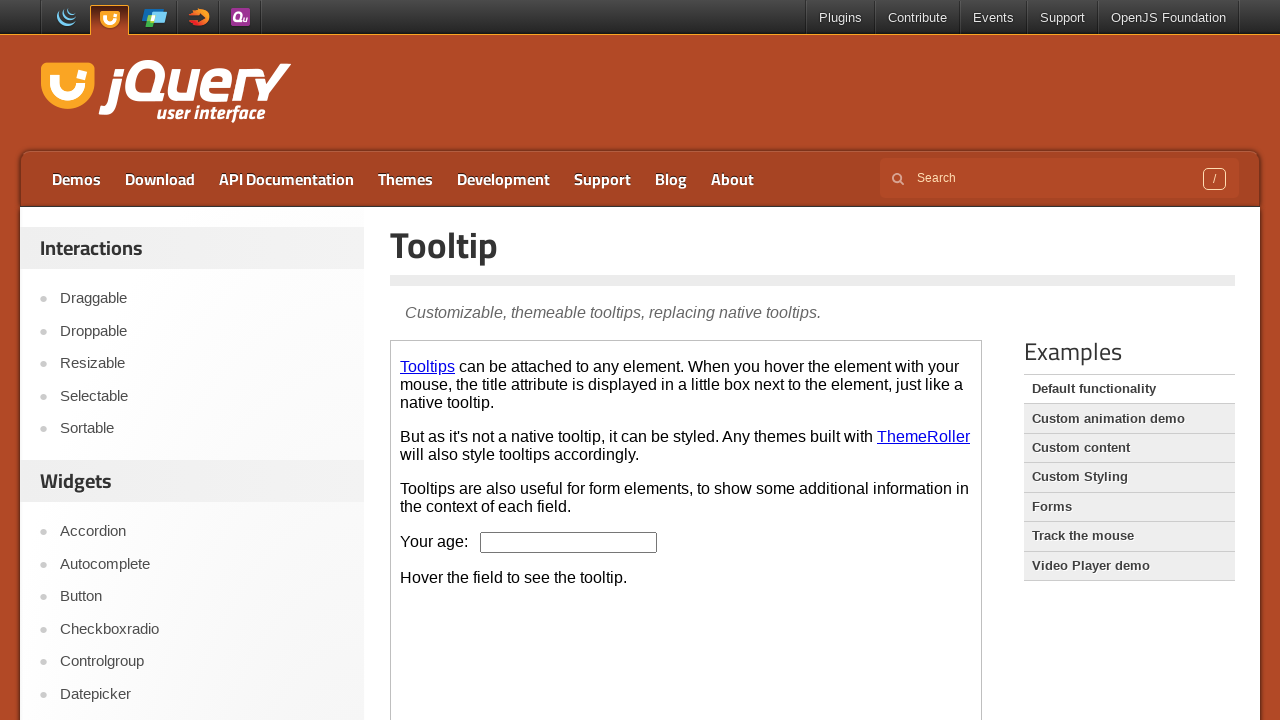

Filled age input field with '20' on .demo-frame >> internal:control=enter-frame >> #age
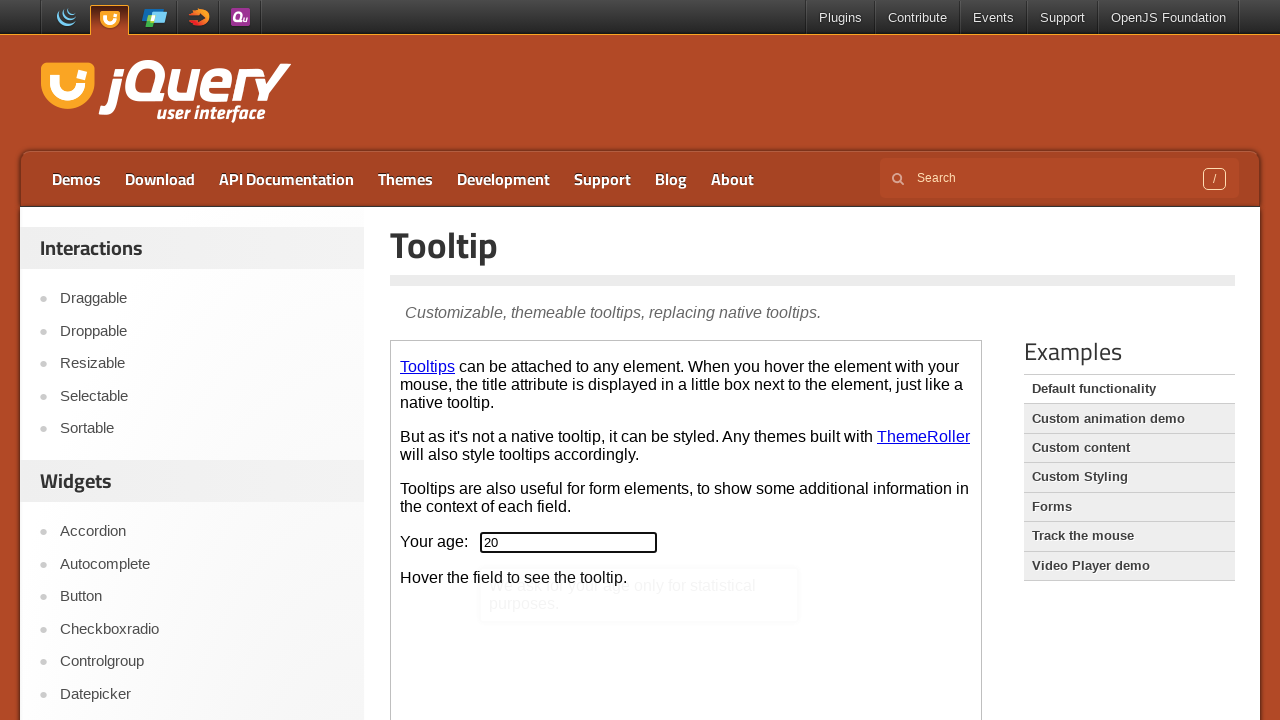

Hovered over age input field at (569, 542) on .demo-frame >> internal:control=enter-frame >> #age
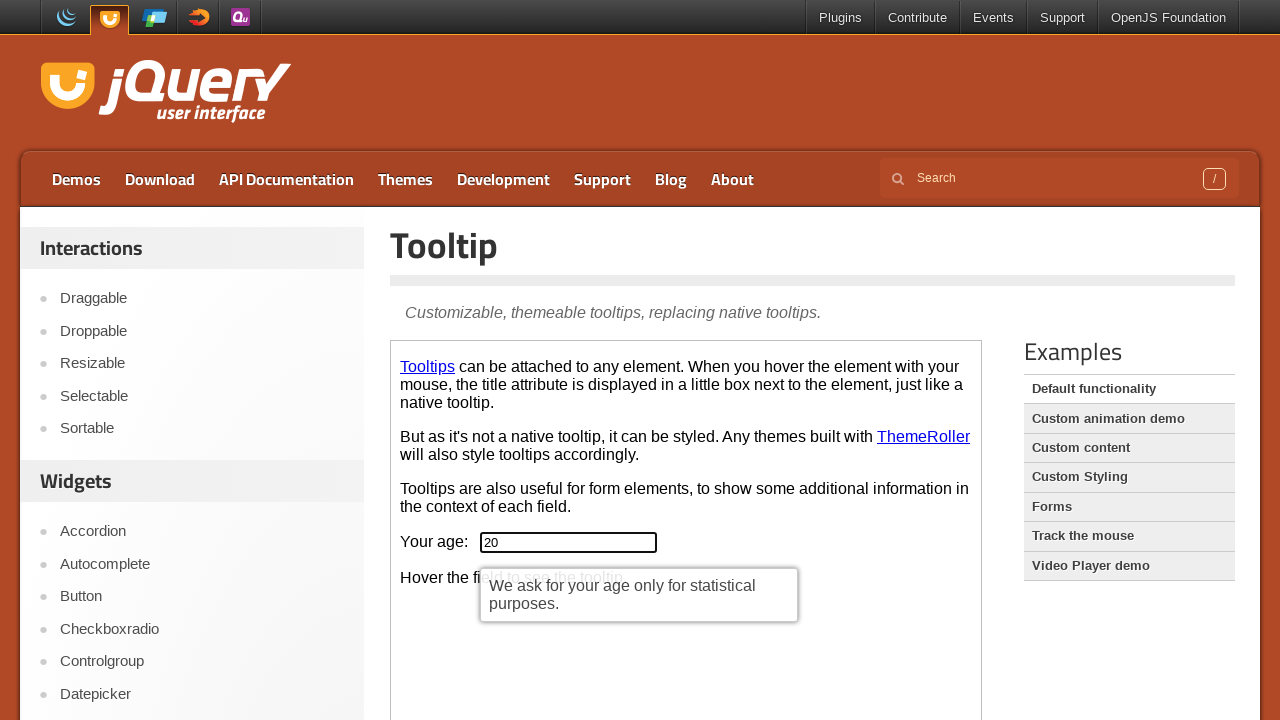

Tooltip content became visible
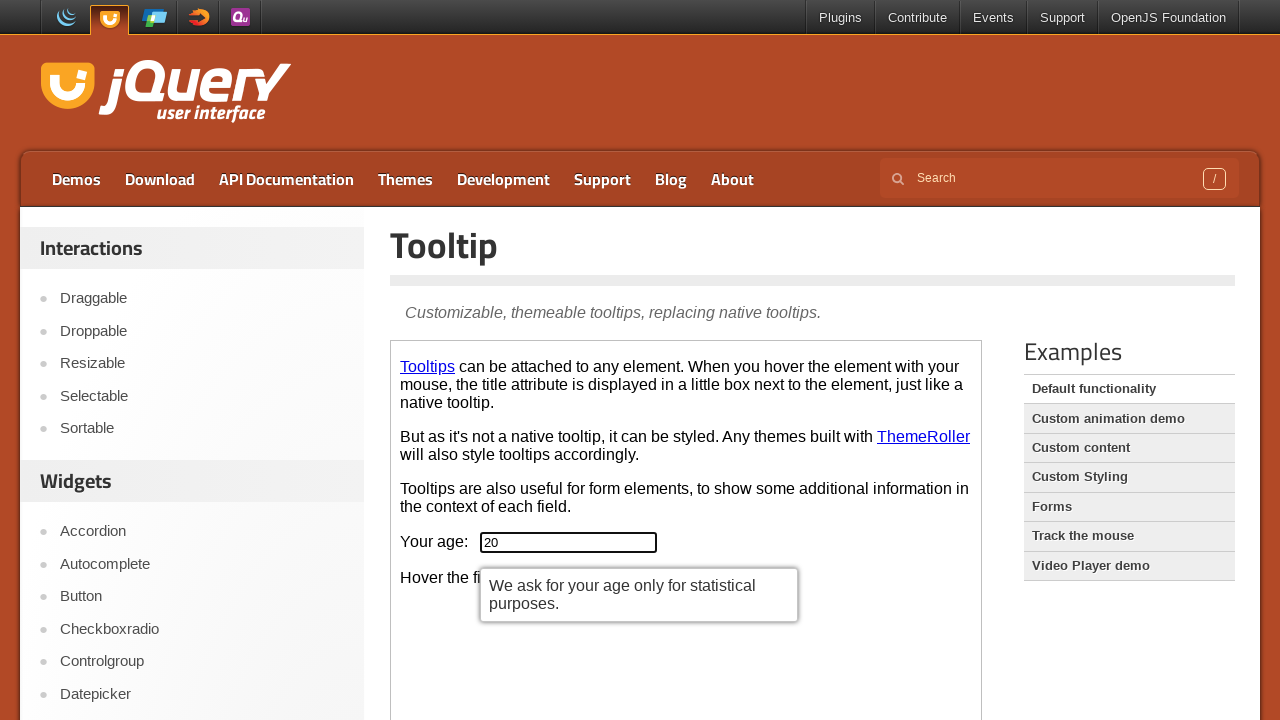

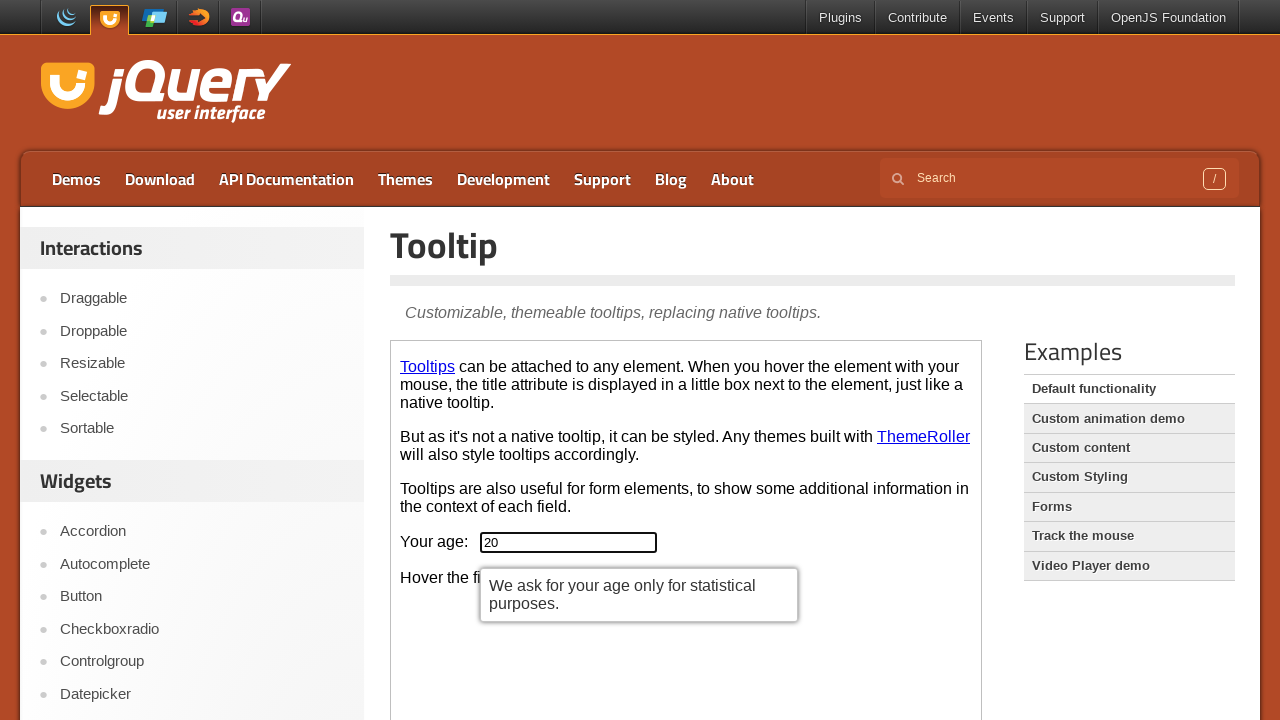